Tests that clicking the "Forgot your password?" link on the login page navigates to the password reminder page and verifies the page loads correctly.

Starting URL: https://goantifraud.com/manager/login/?next=/manager/

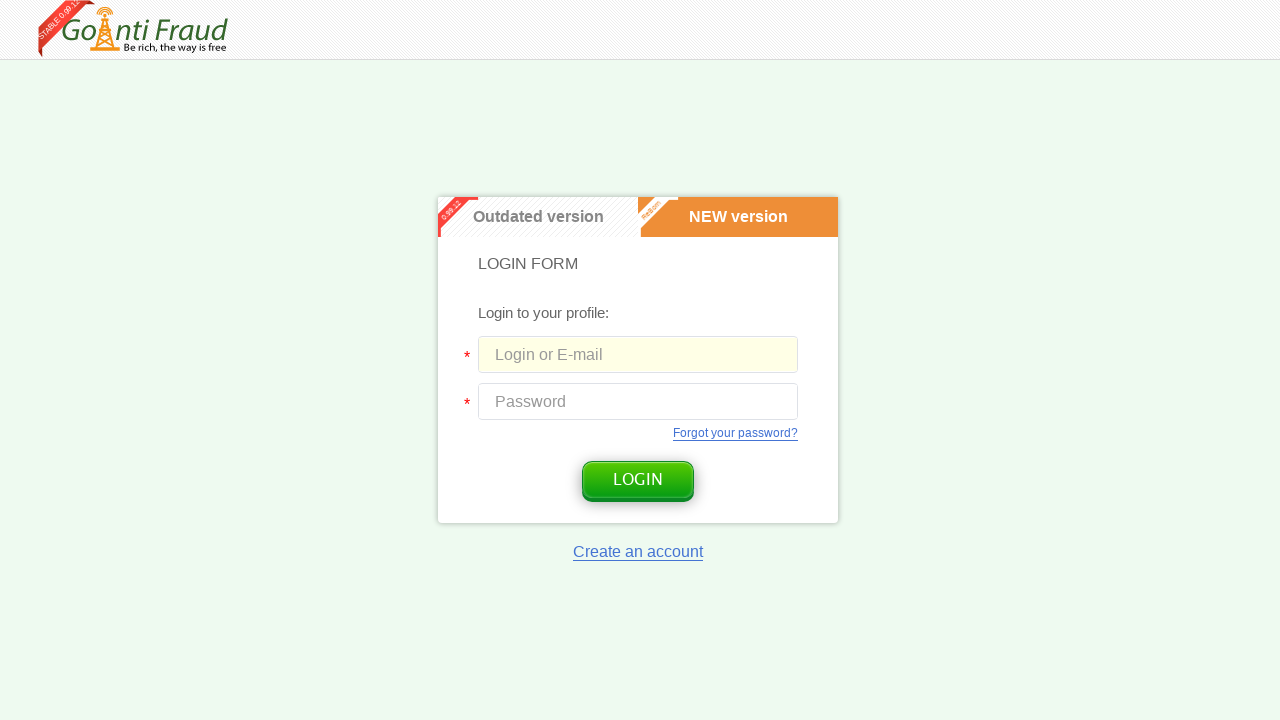

Clicked 'Forgot your password?' link on login page at (736, 433) on a:has-text('Forgot your password?')
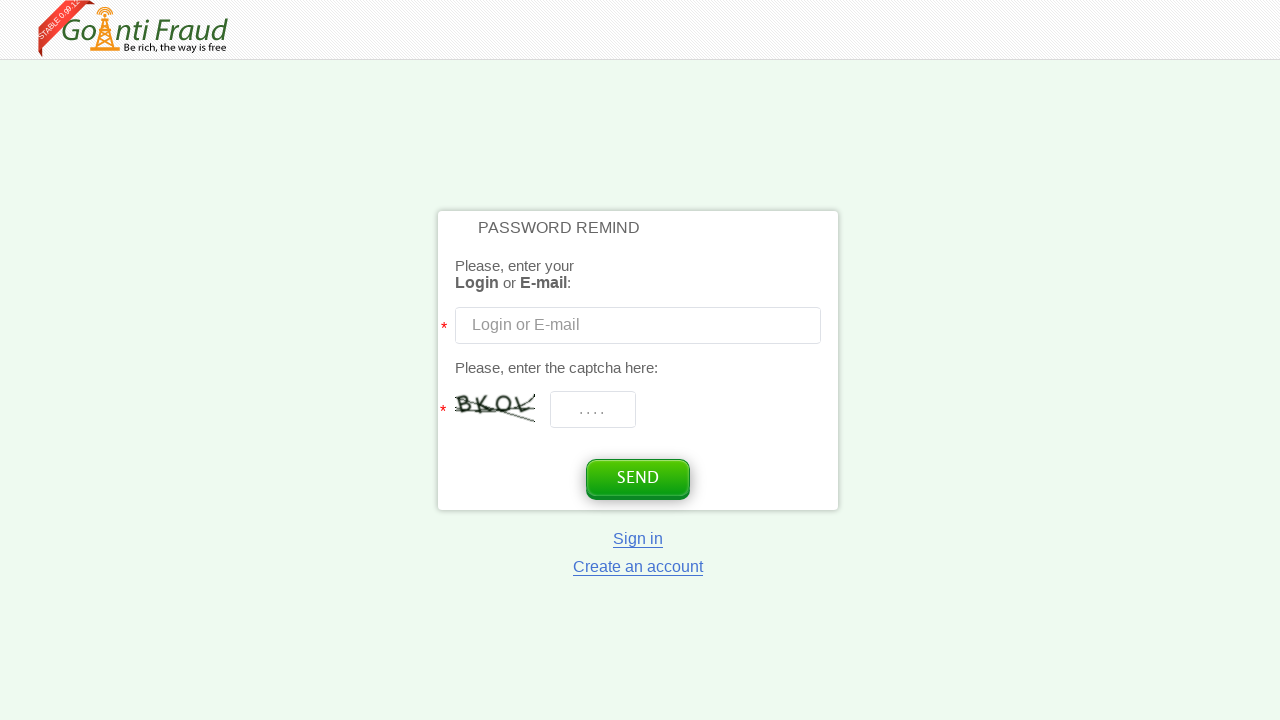

Password reminder page loaded successfully with 'Password remind' heading visible
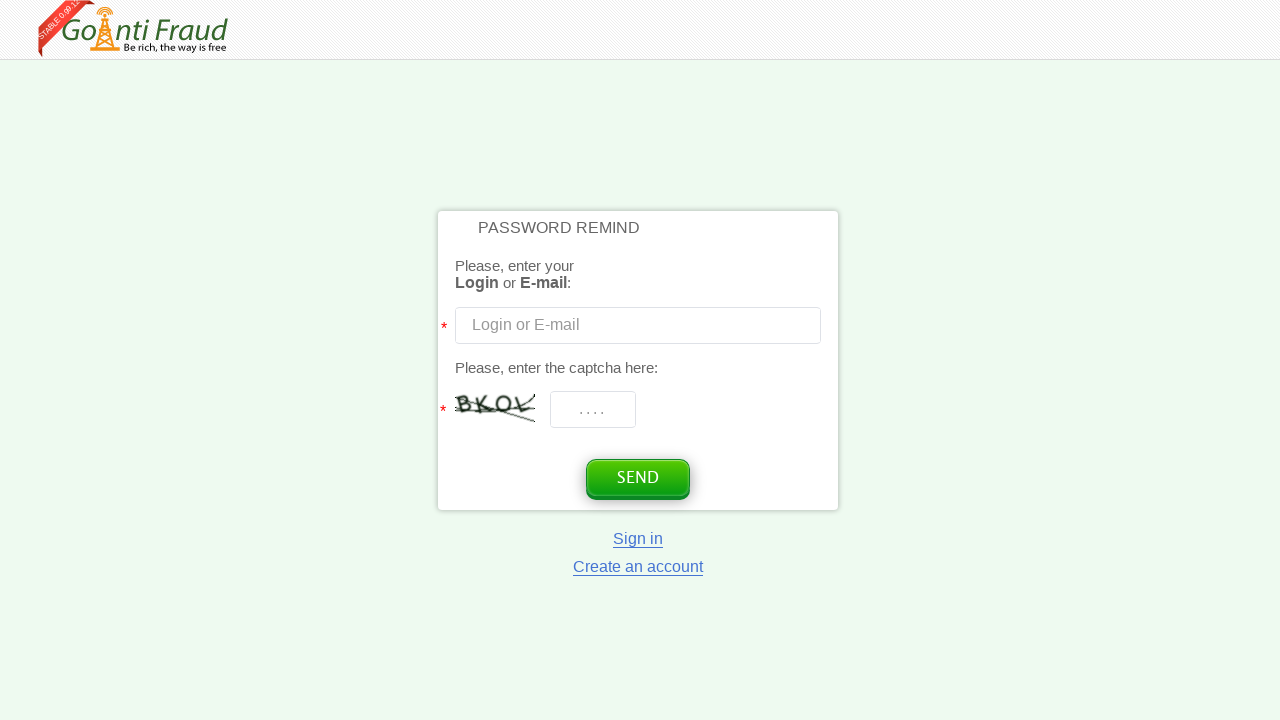

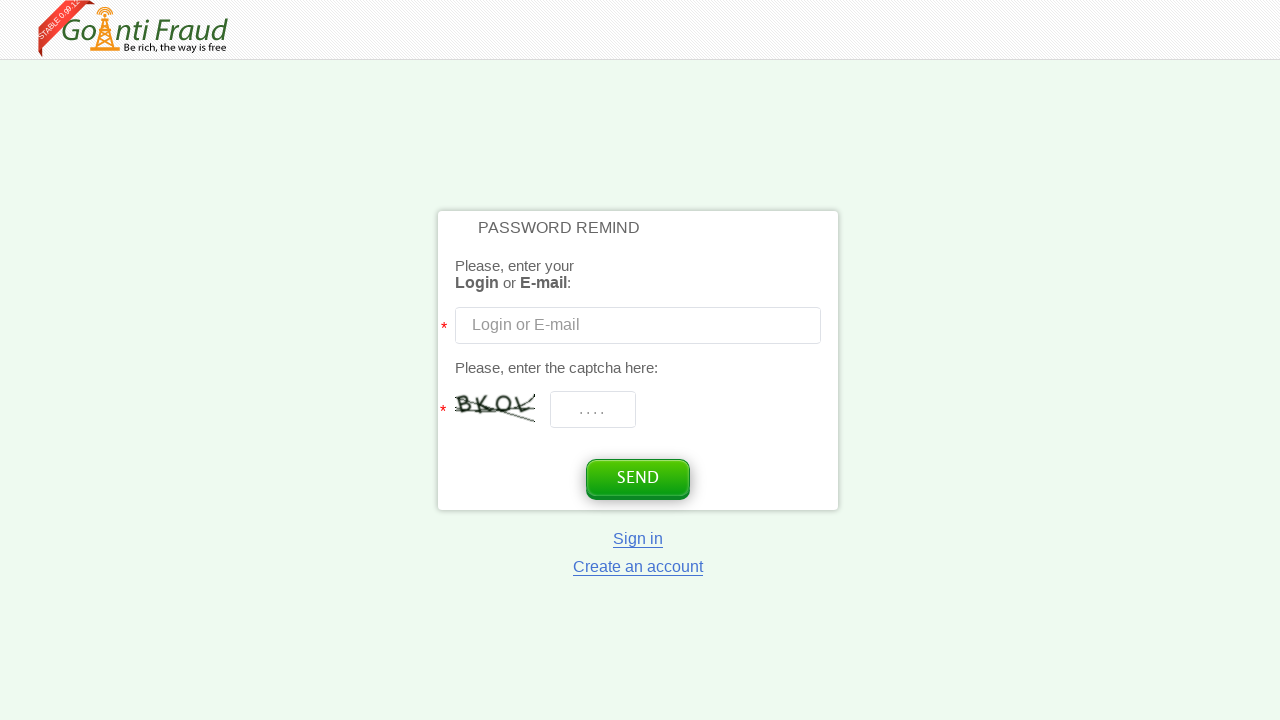